Tests state dropdown functionality by selecting multiple states (Illinois, Virginia, California) using different selection methods (visible text, value, index) and verifies the final selection is California.

Starting URL: https://practice.cydeo.com/dropdown

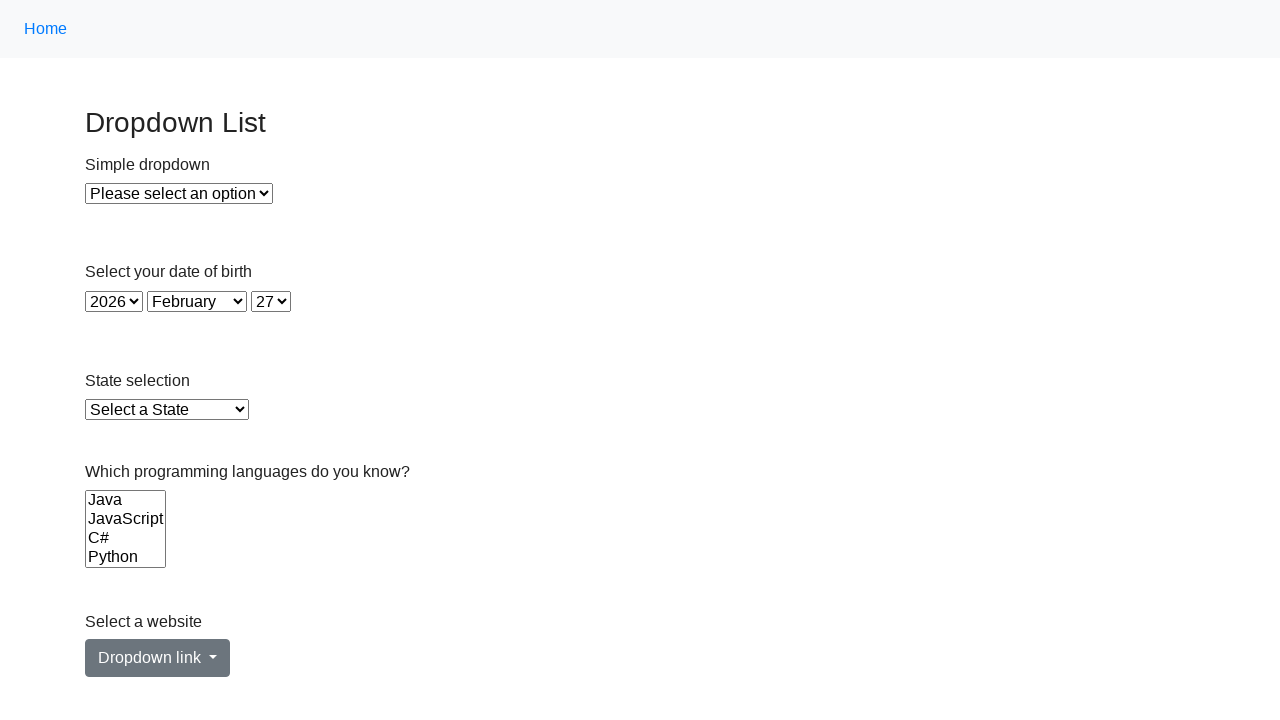

Located state dropdown element
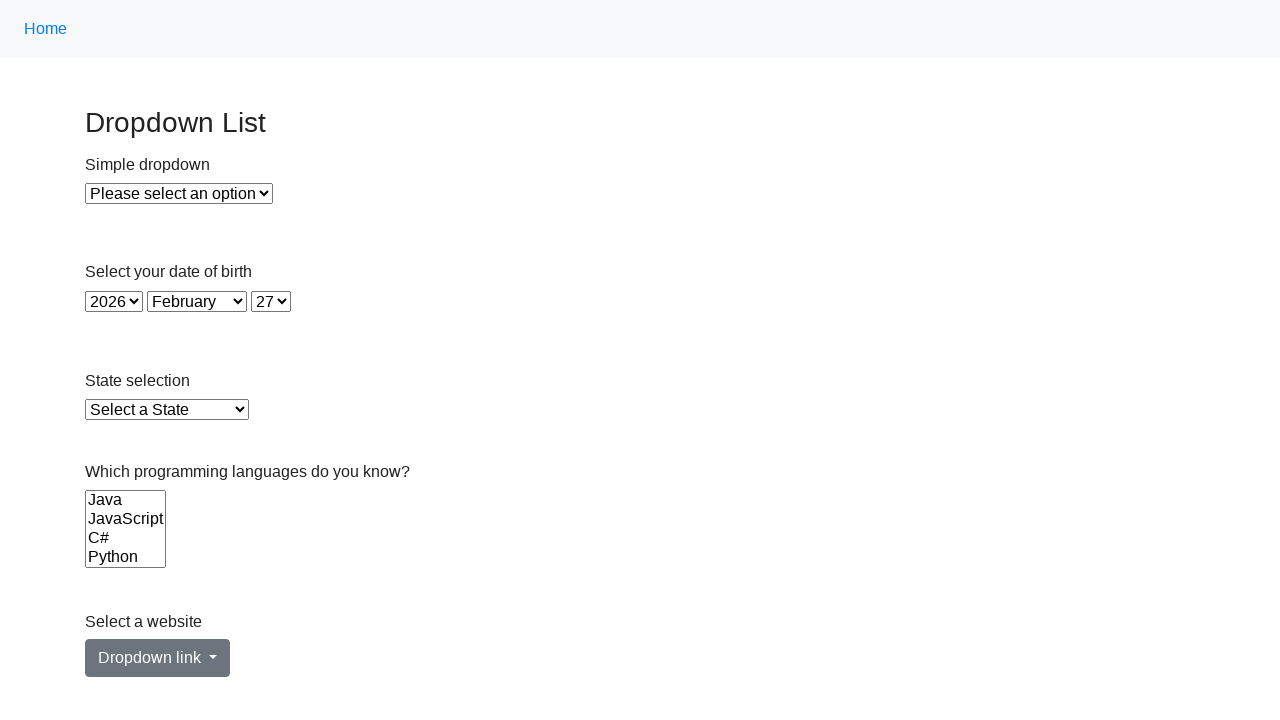

Selected Illinois from state dropdown by visible text on select#state
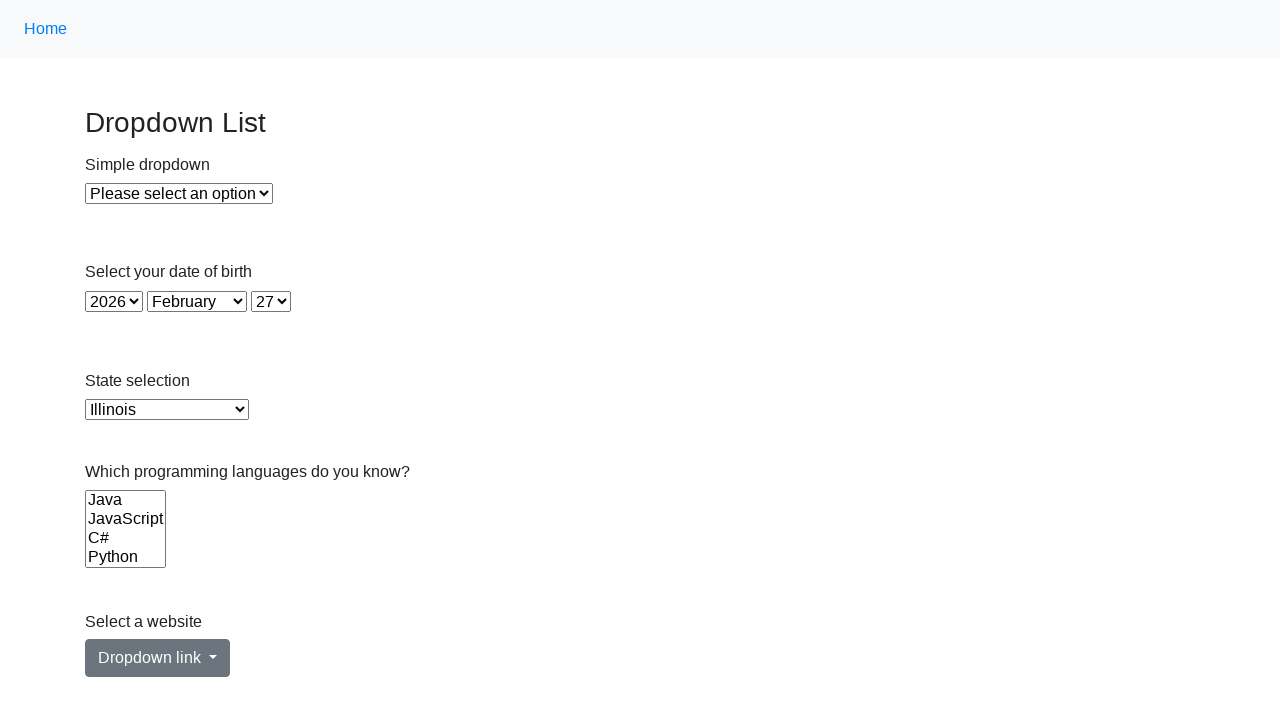

Selected Virginia from state dropdown by value on select#state
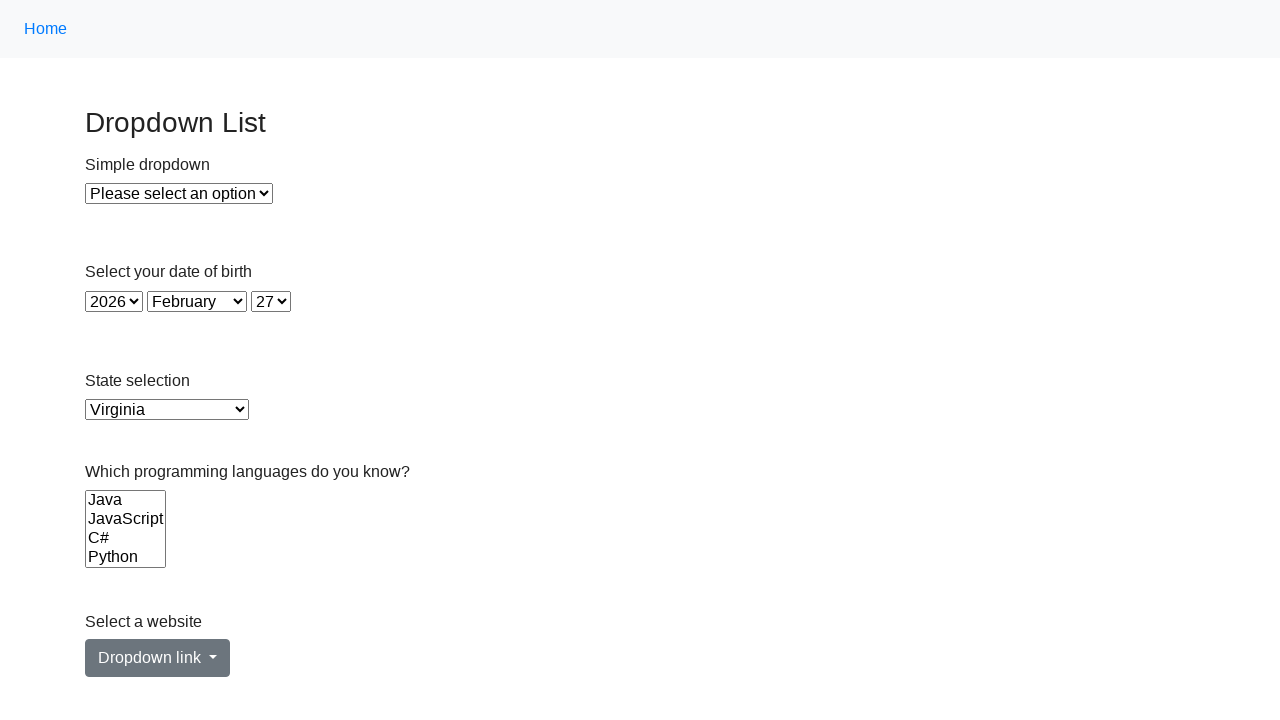

Selected California from state dropdown by index on select#state
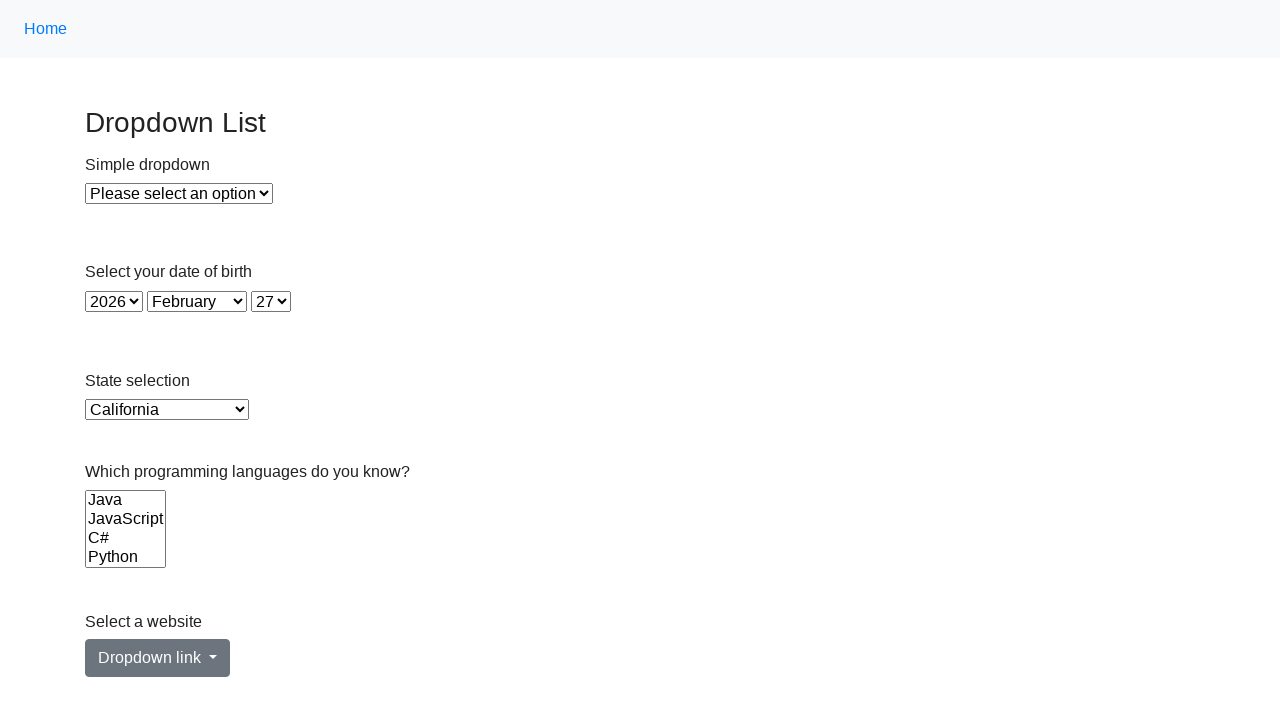

Located the checked option element
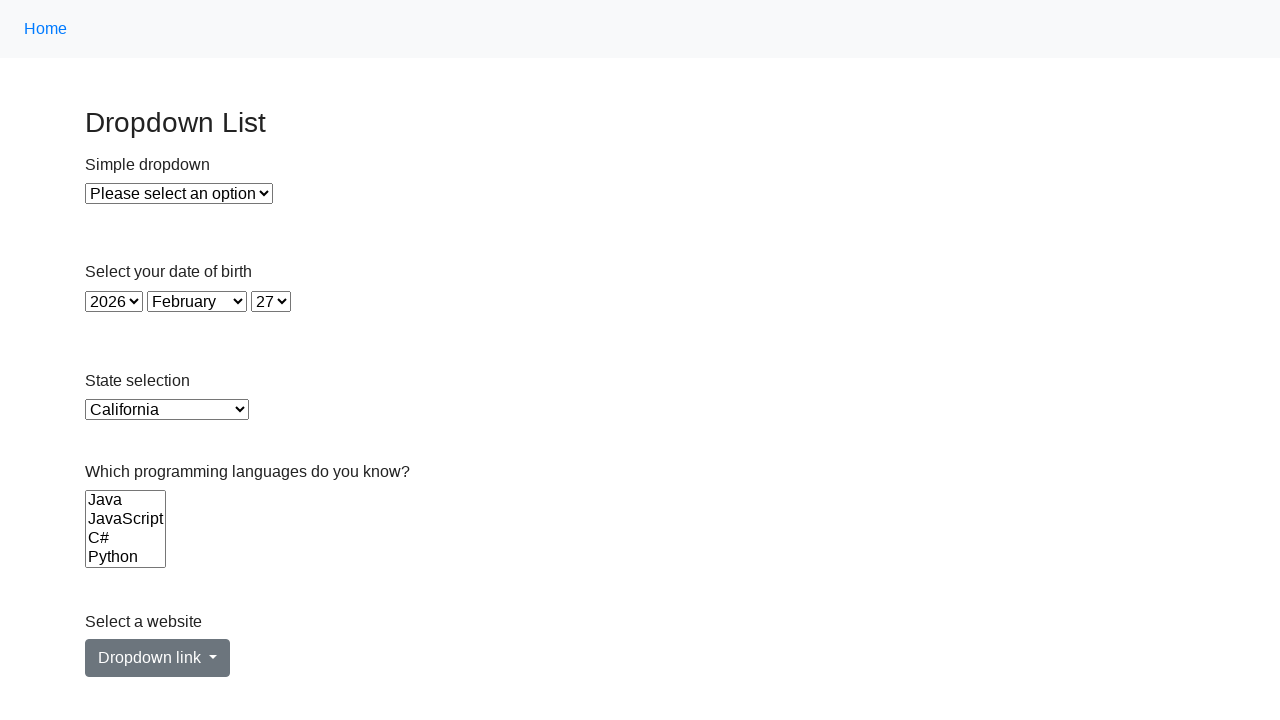

Verified final selection is California
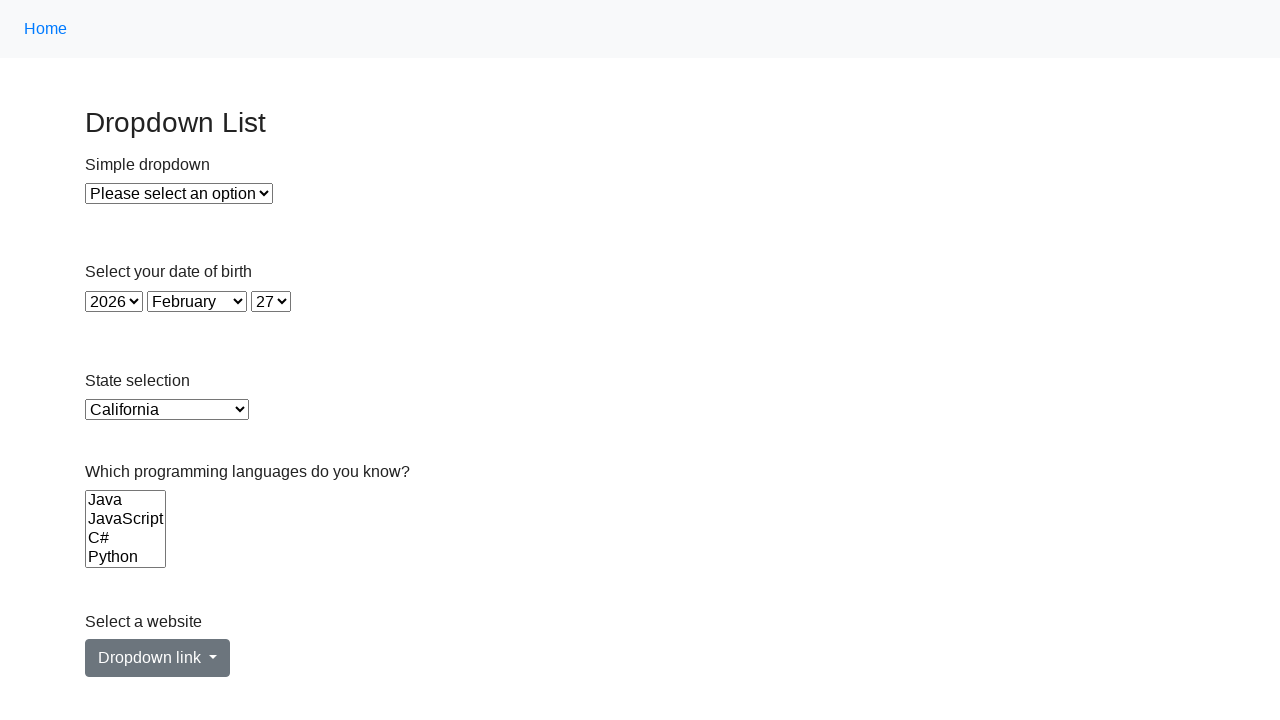

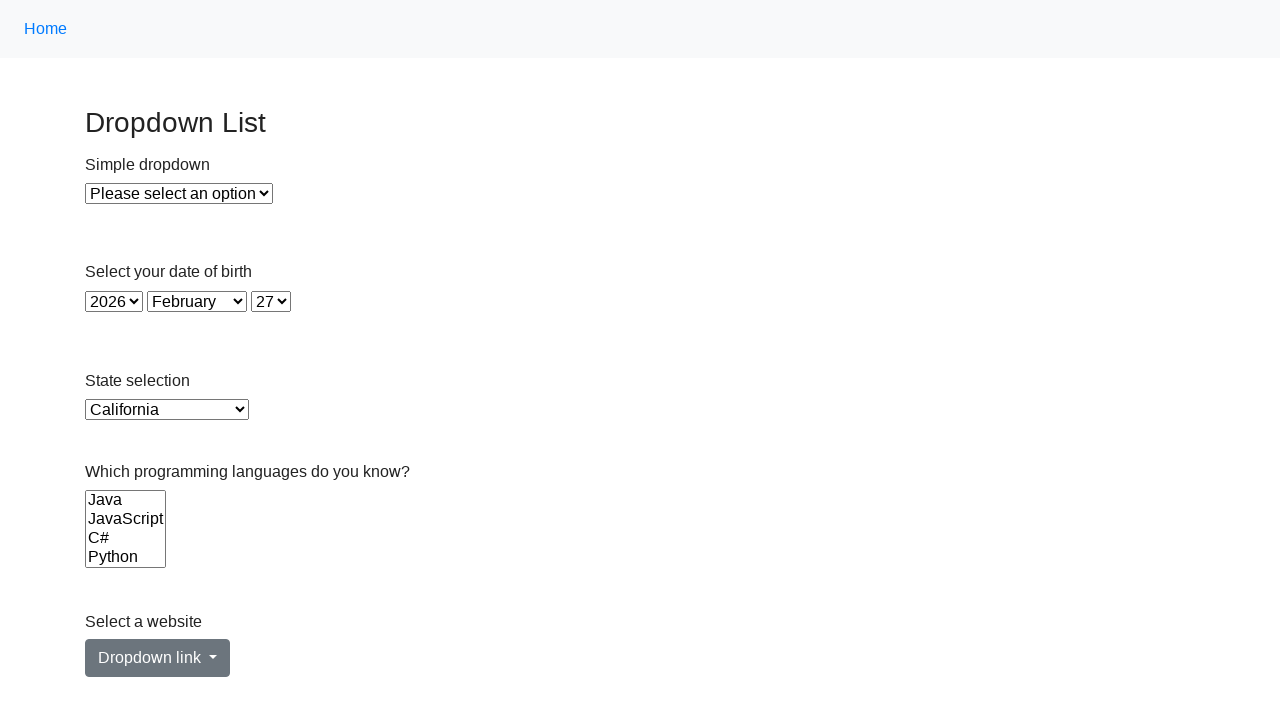